Tests that the "Clear completed" button is hidden when there are no completed items.

Starting URL: https://demo.playwright.dev/todomvc

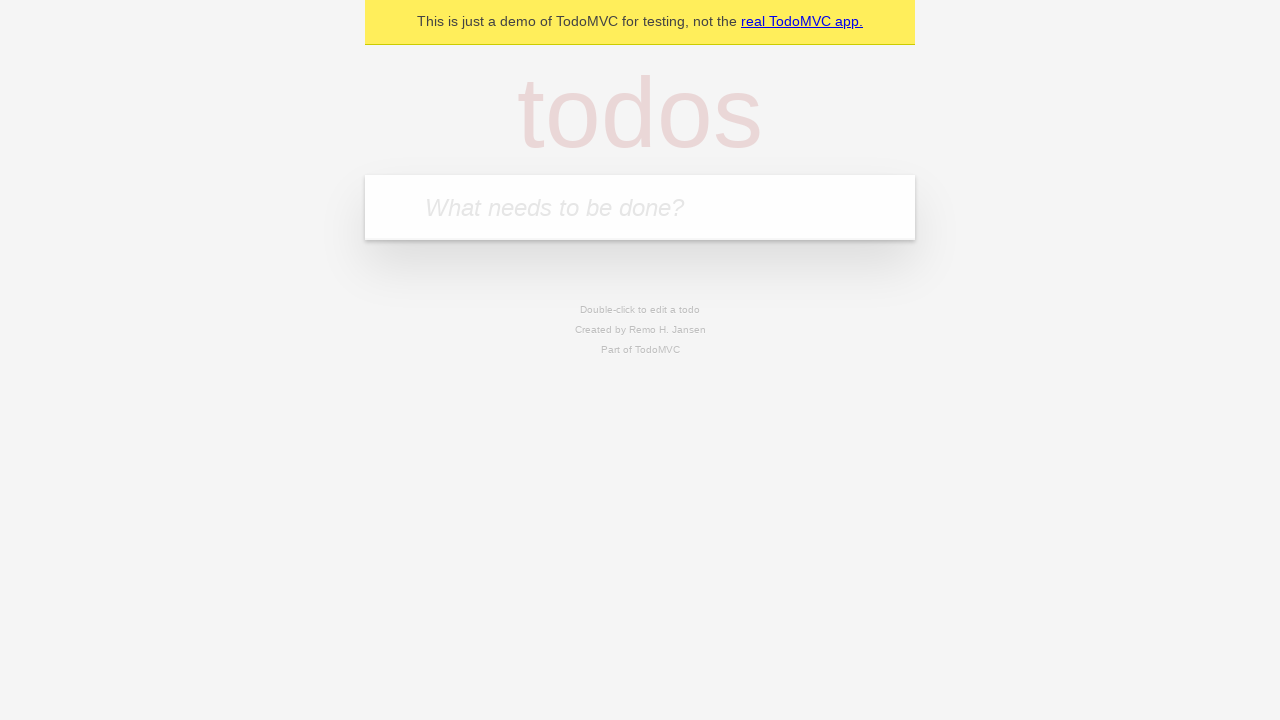

Navigated to TodoMVC demo page
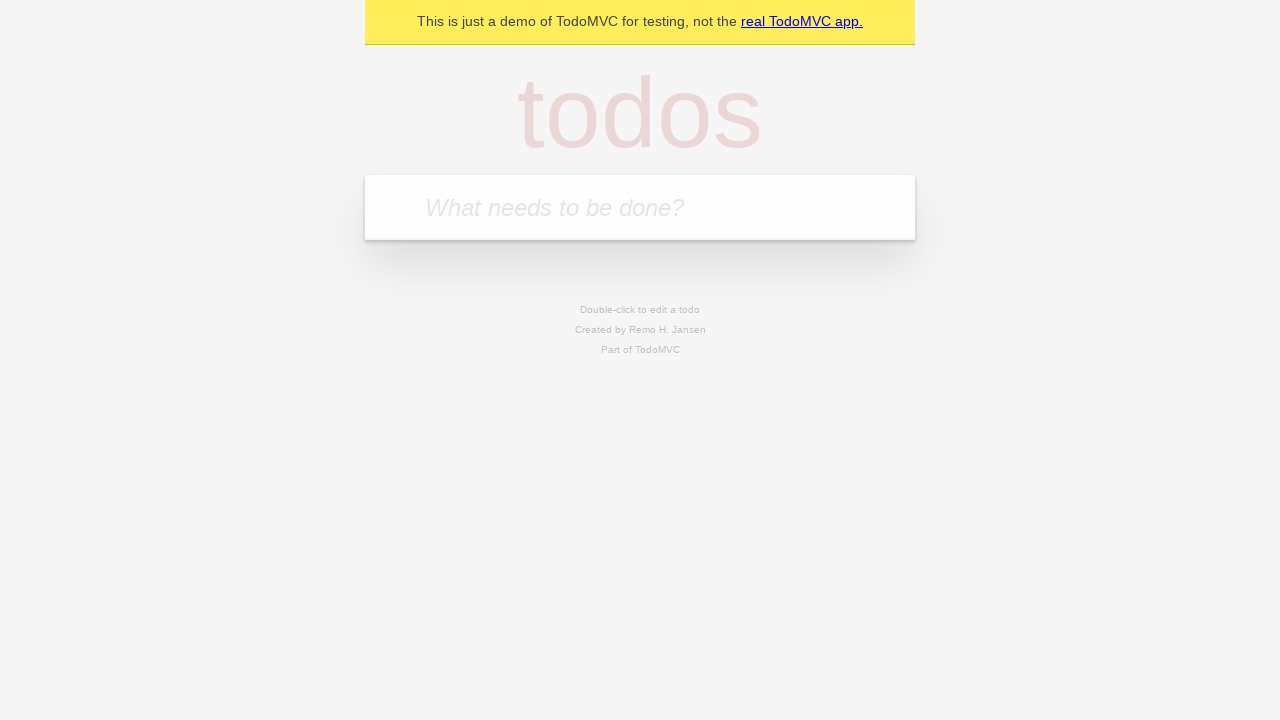

Located the new todo input field
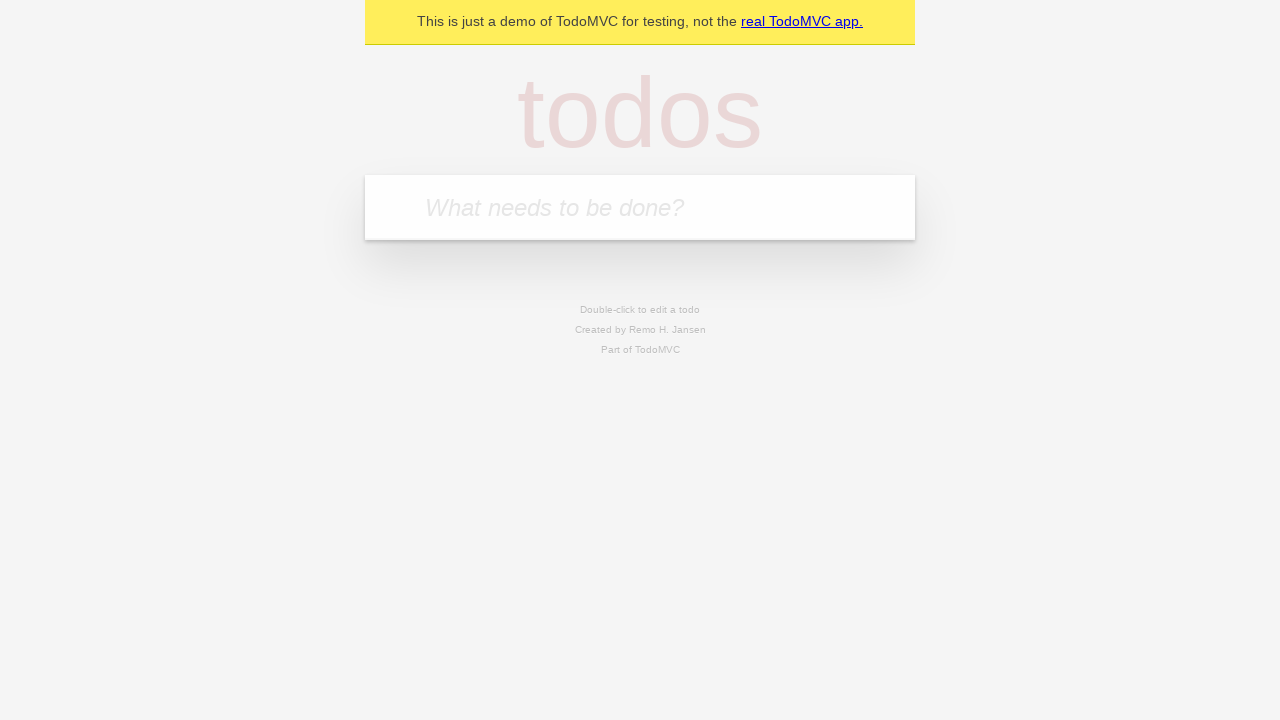

Filled todo input with 'buy some cheese' on internal:attr=[placeholder="What needs to be done?"i]
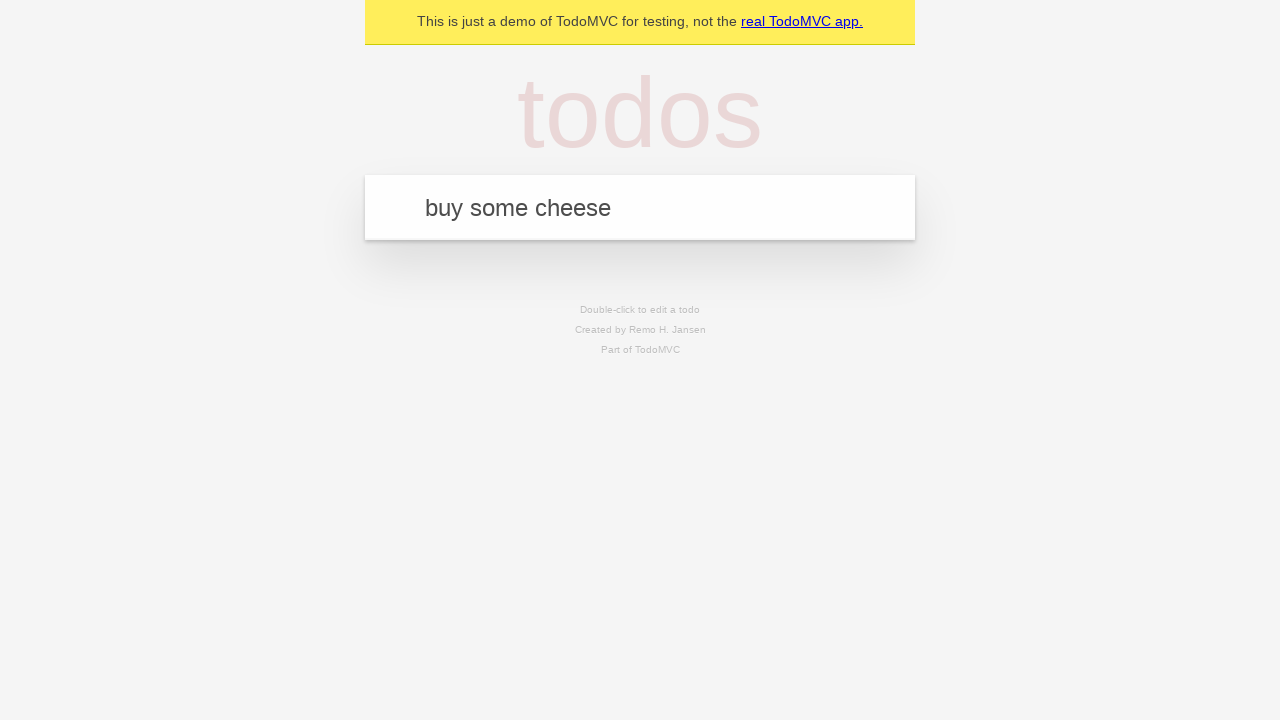

Pressed Enter to create todo 'buy some cheese' on internal:attr=[placeholder="What needs to be done?"i]
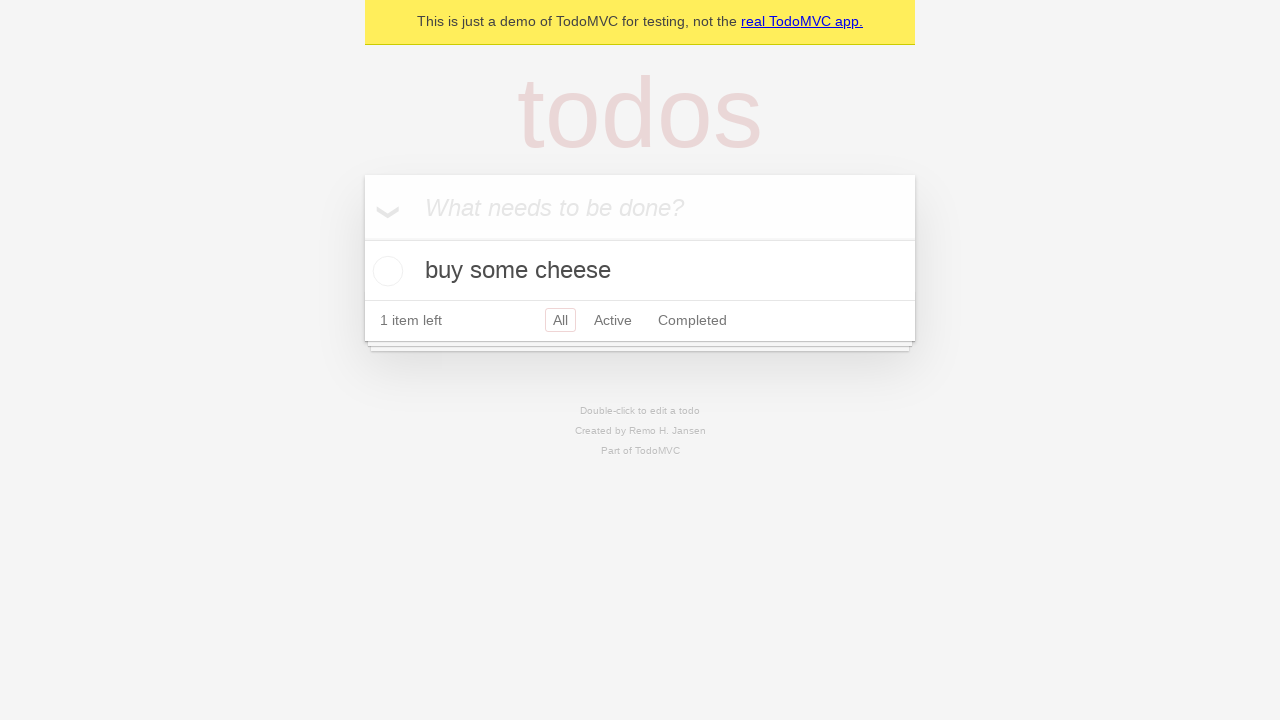

Filled todo input with 'feed the cat' on internal:attr=[placeholder="What needs to be done?"i]
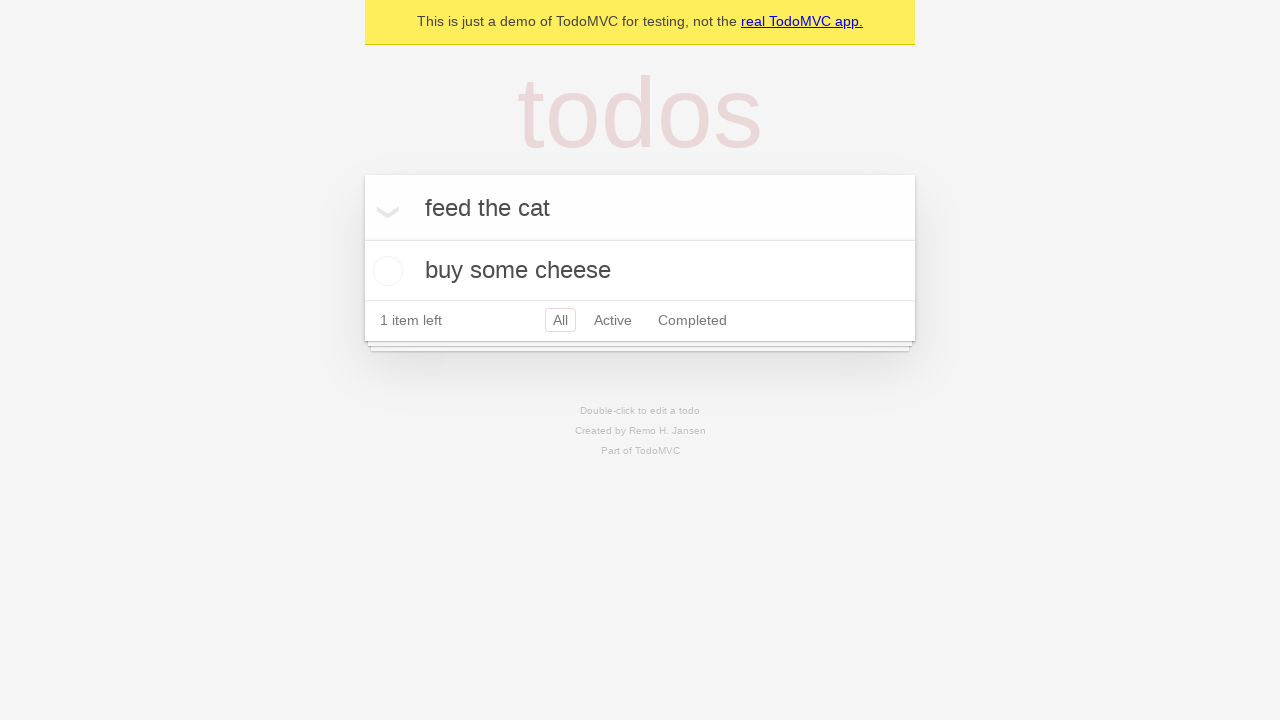

Pressed Enter to create todo 'feed the cat' on internal:attr=[placeholder="What needs to be done?"i]
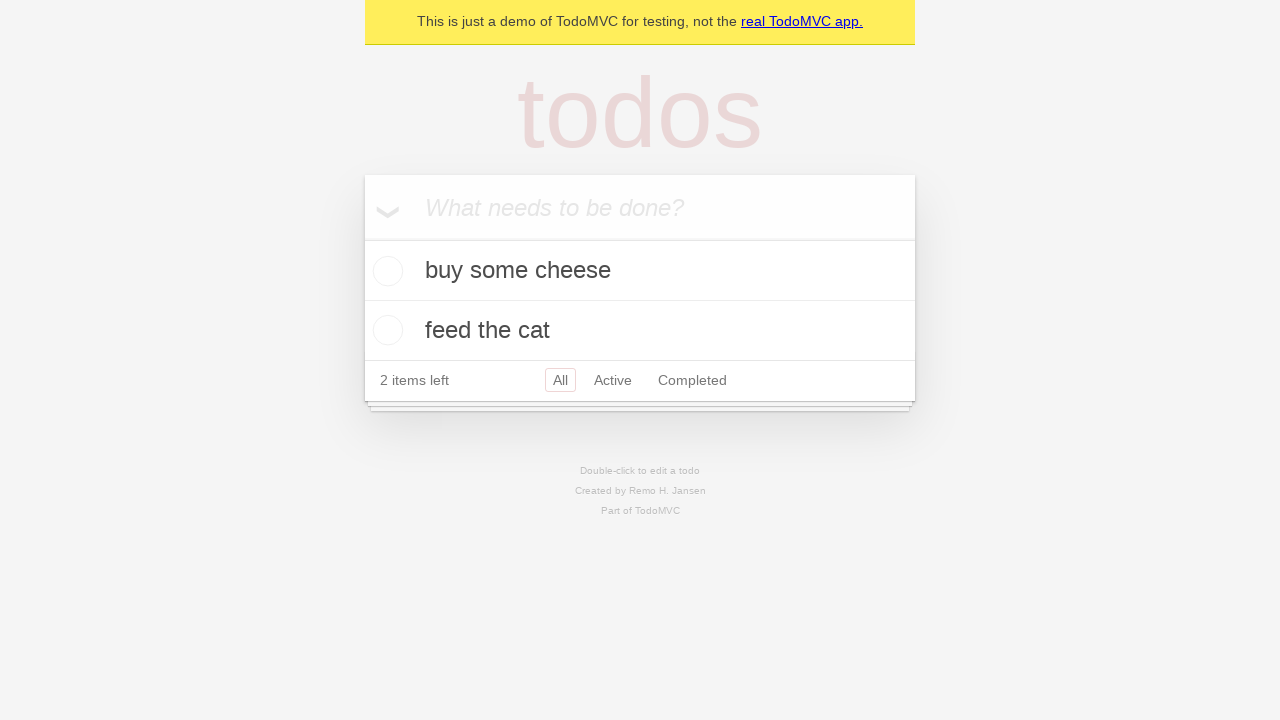

Filled todo input with 'book a doctors appointment' on internal:attr=[placeholder="What needs to be done?"i]
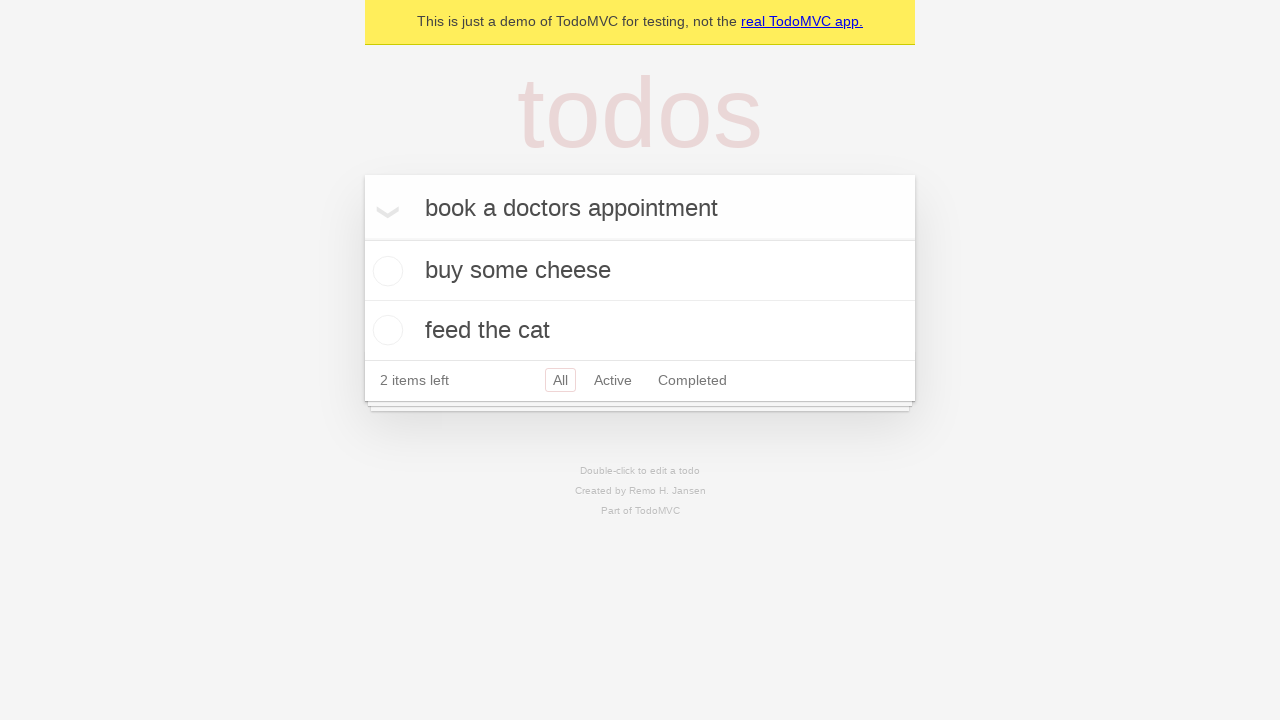

Pressed Enter to create todo 'book a doctors appointment' on internal:attr=[placeholder="What needs to be done?"i]
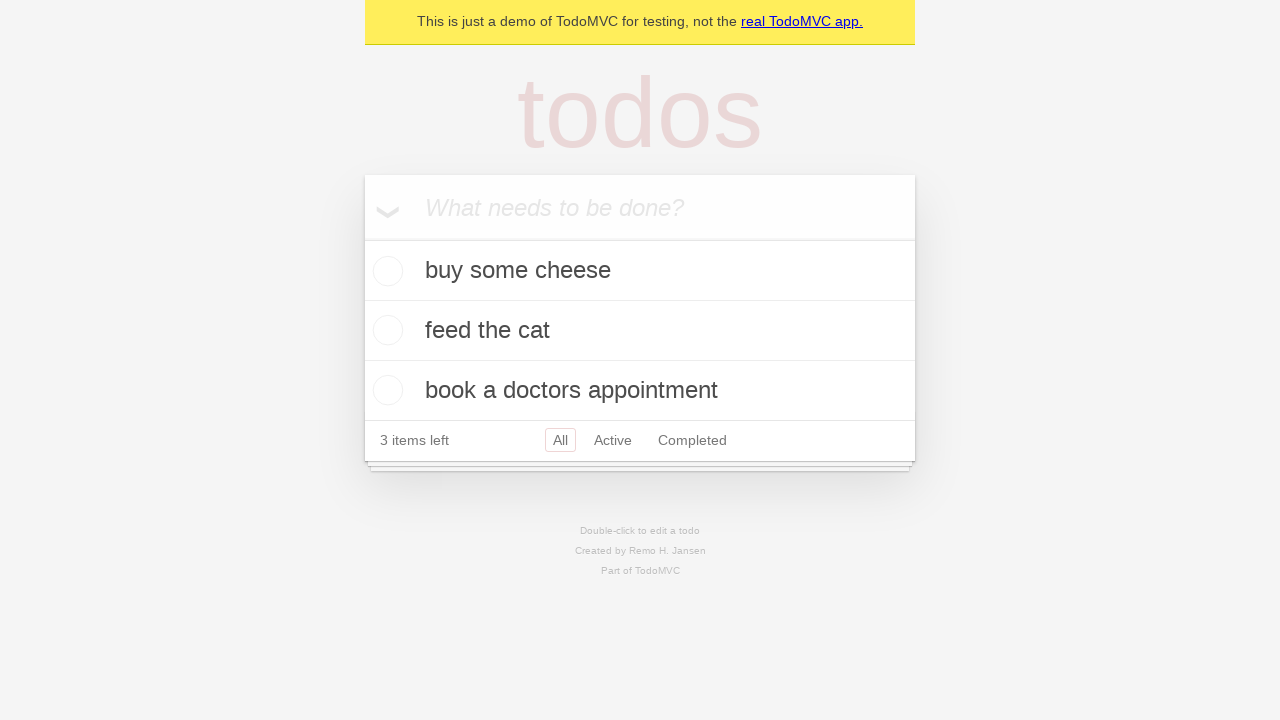

Checked the first todo item as completed at (385, 271) on .todo-list li .toggle >> nth=0
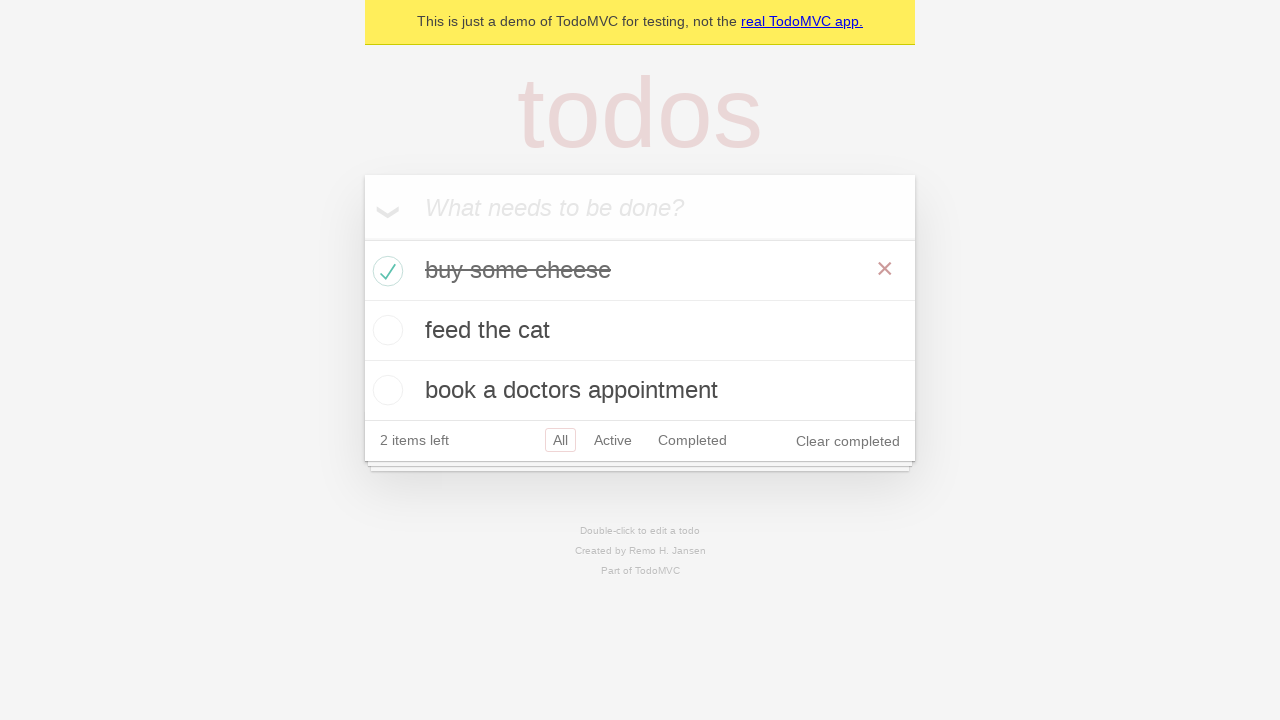

Clicked the 'Clear completed' button at (848, 441) on internal:role=button[name="Clear completed"i]
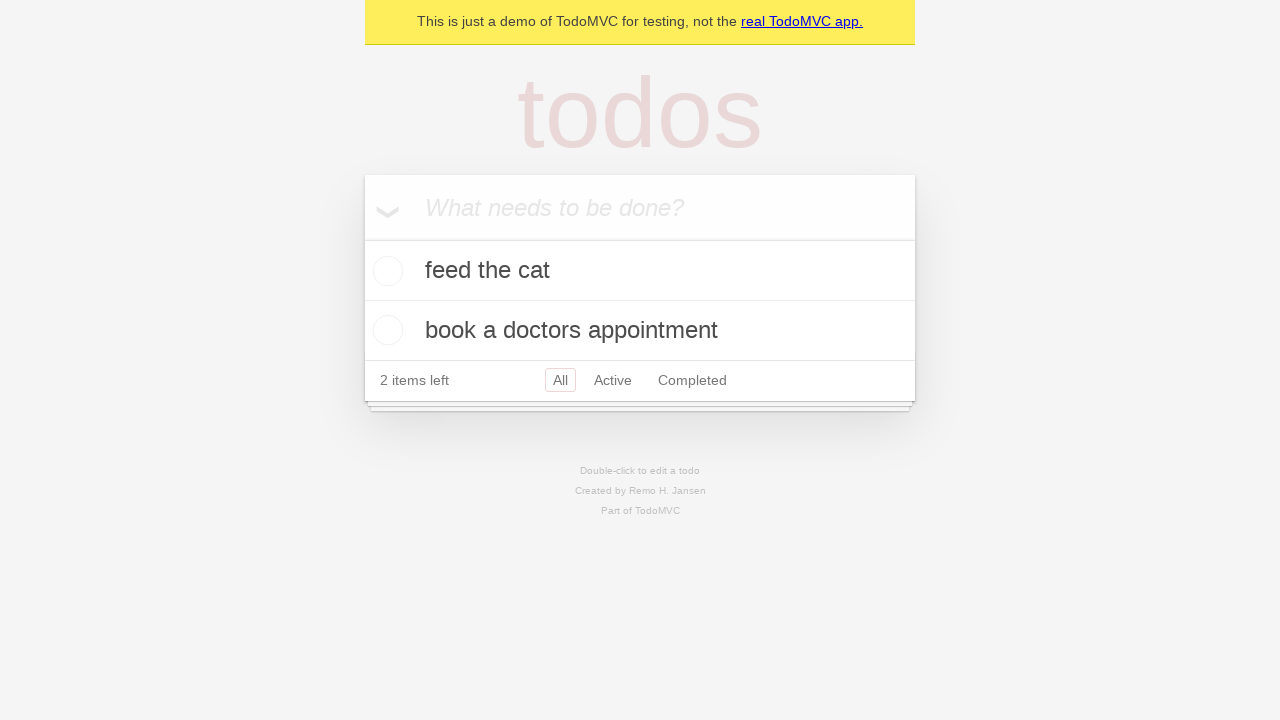

Verified that 'Clear completed' button is hidden when no completed items remain
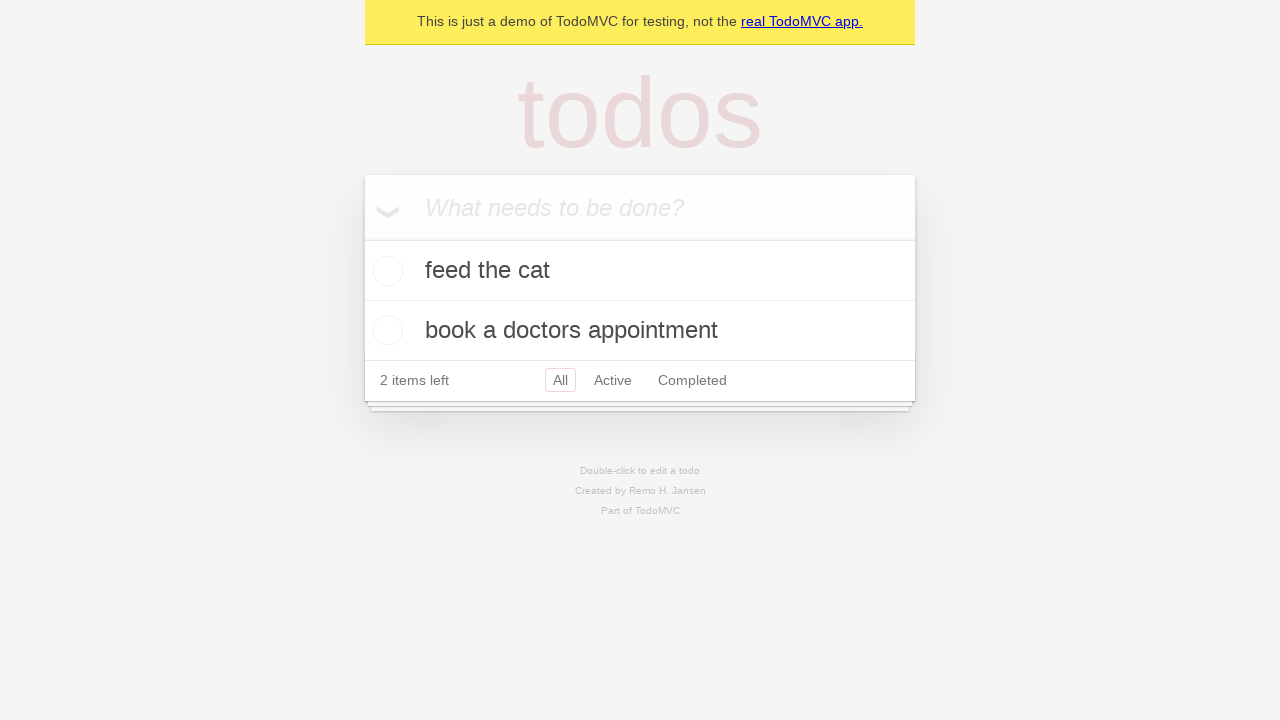

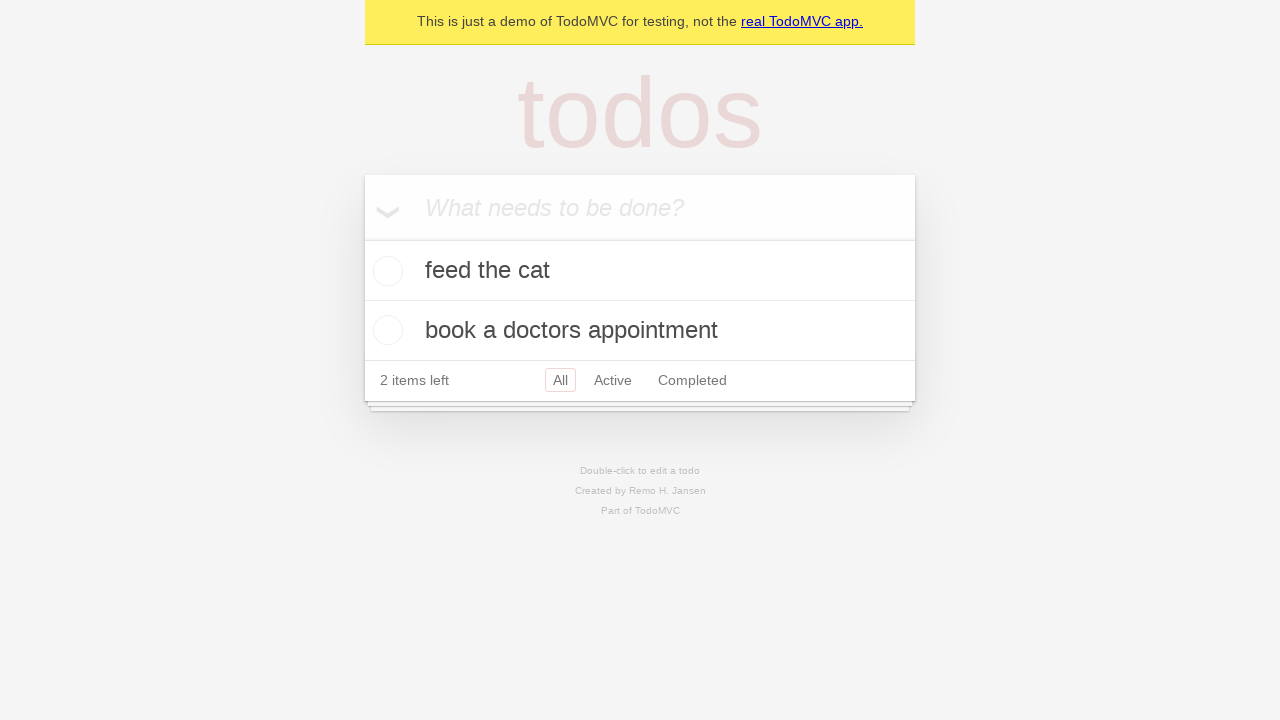